Navigates to the SauceDemo website and maximizes the browser window. This is a simple page load verification test.

Starting URL: https://saucedemo.com

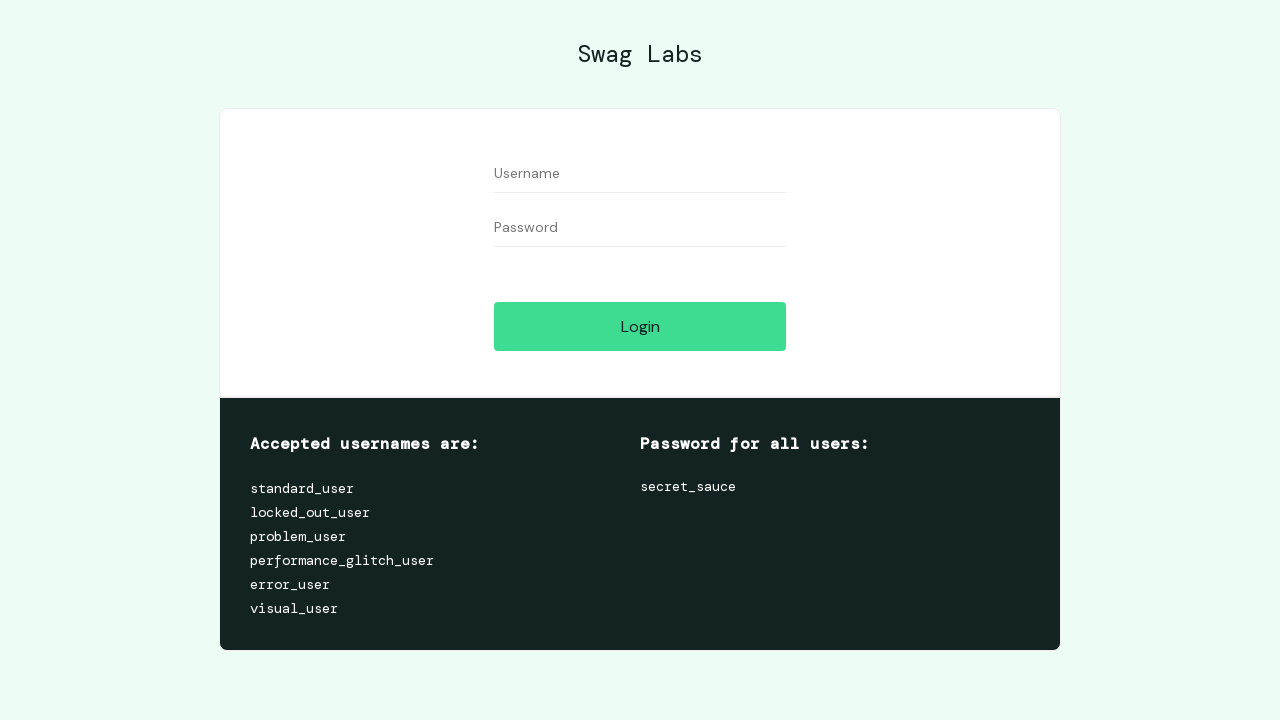

Navigated to SauceDemo website
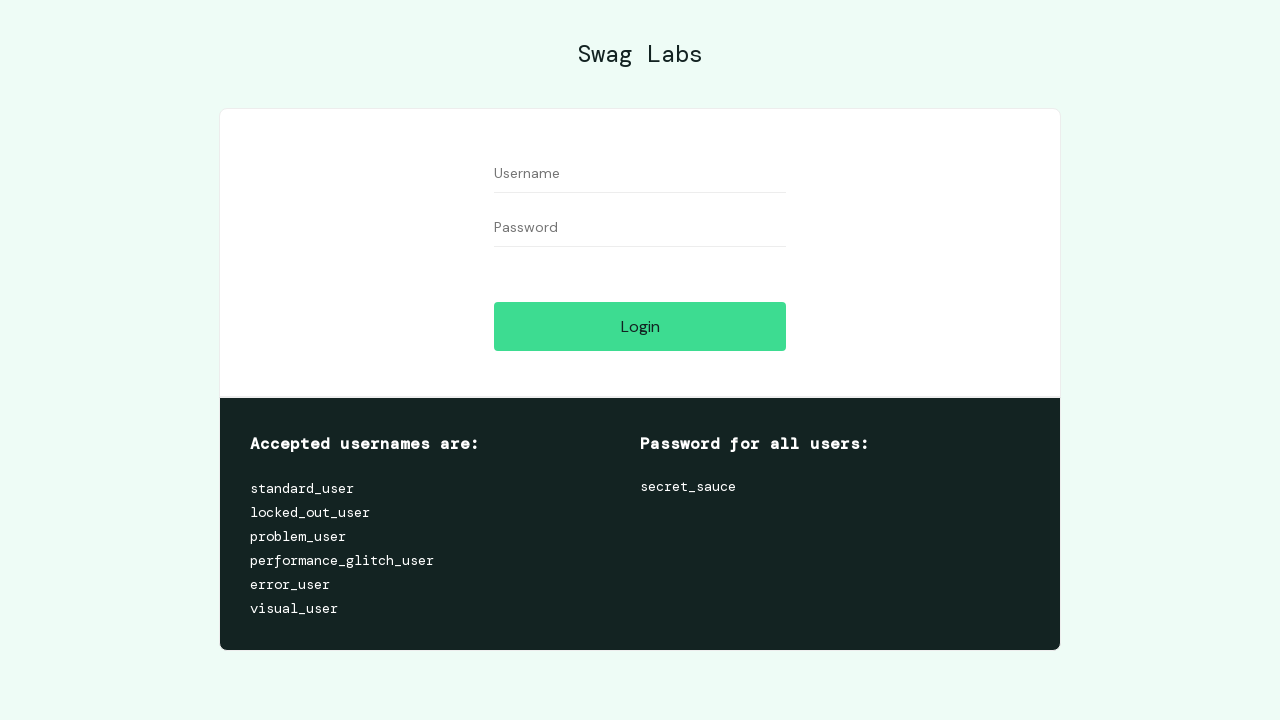

Maximized browser window to 1920x1080
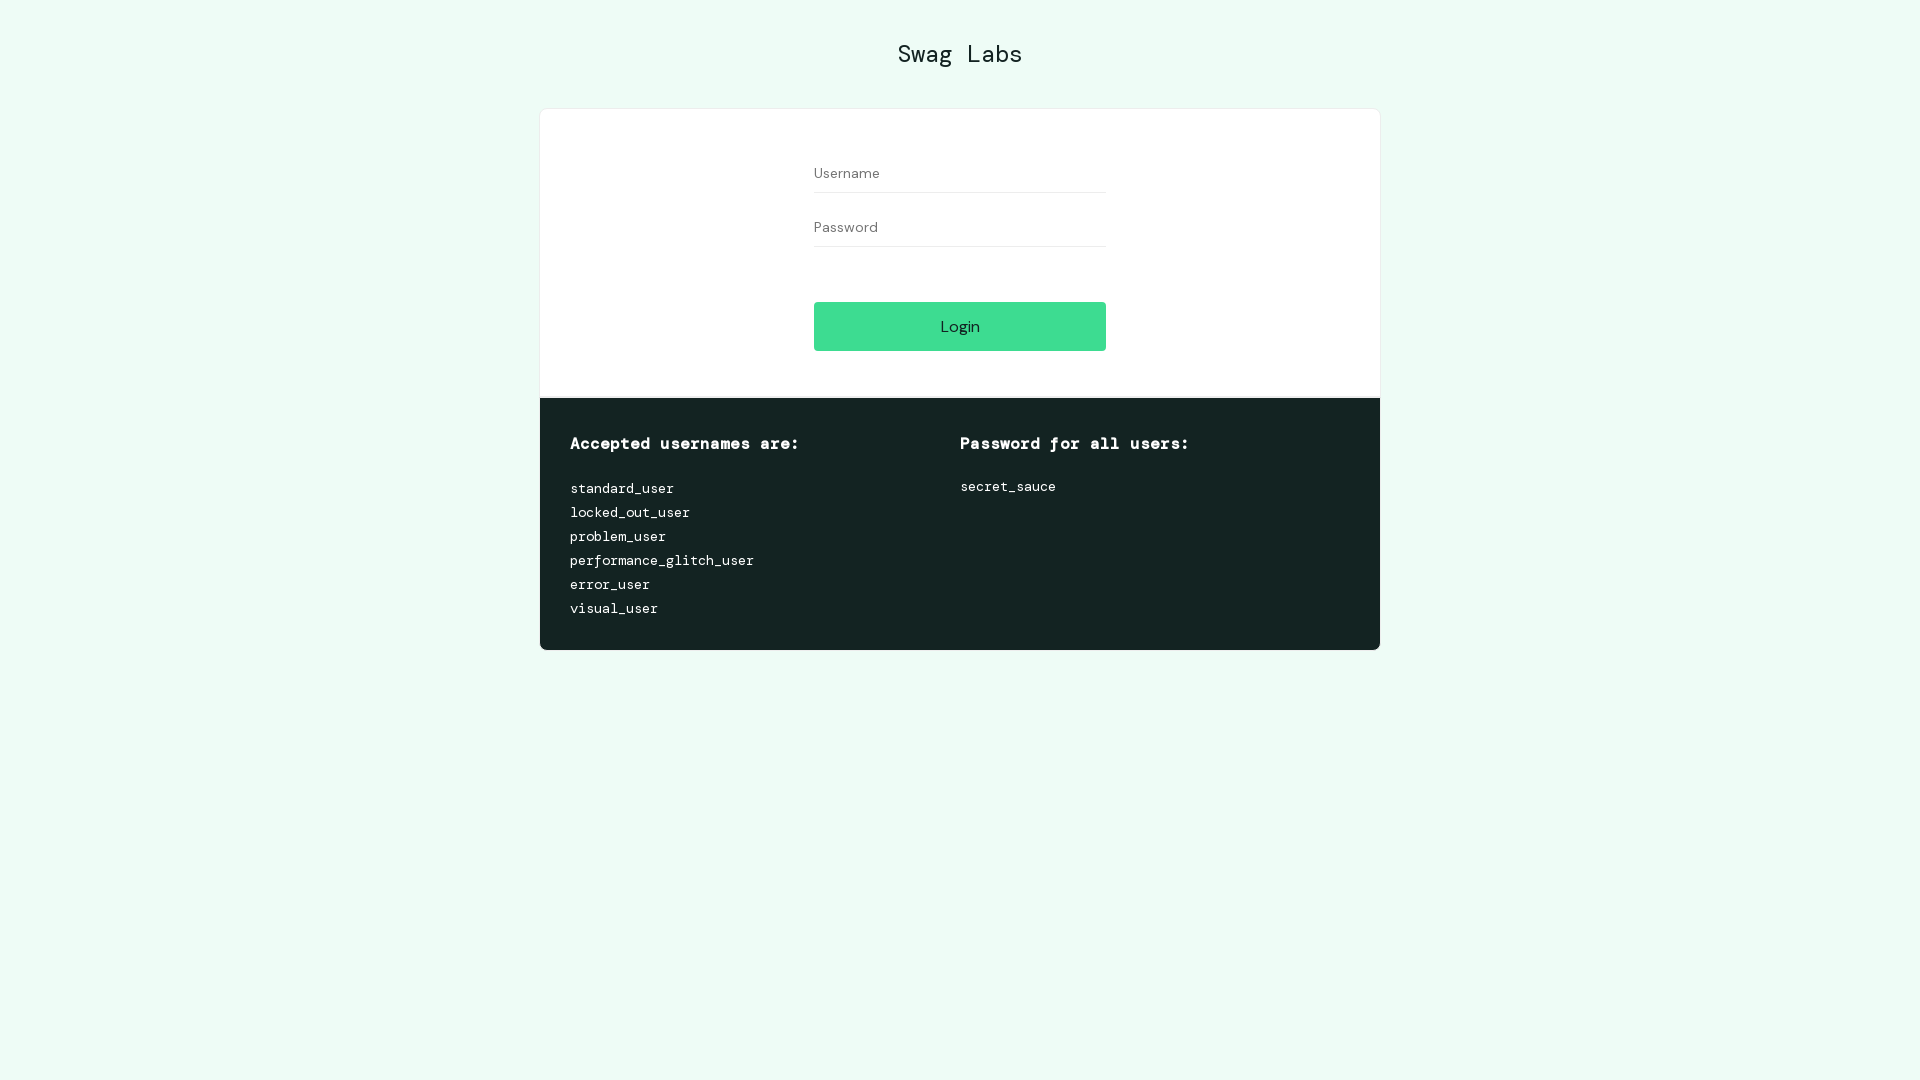

Page fully loaded and DOM ready
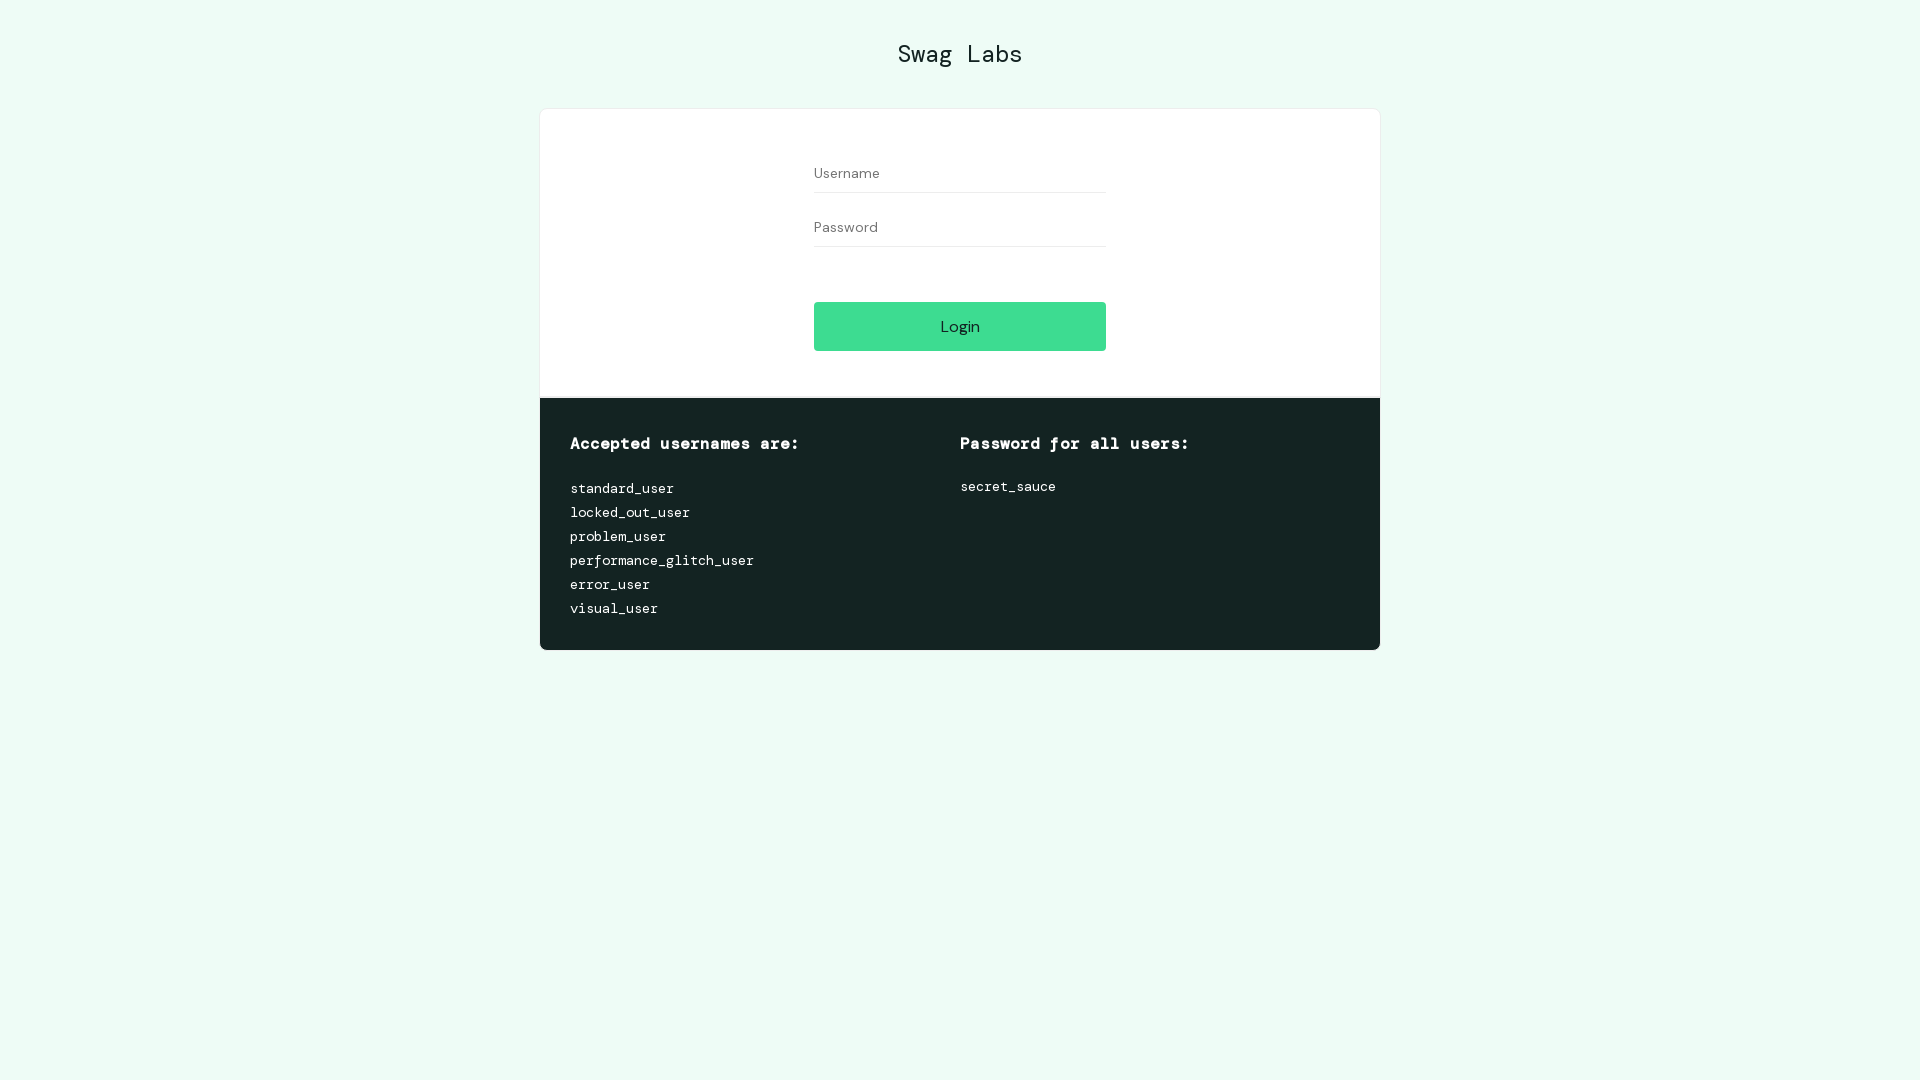

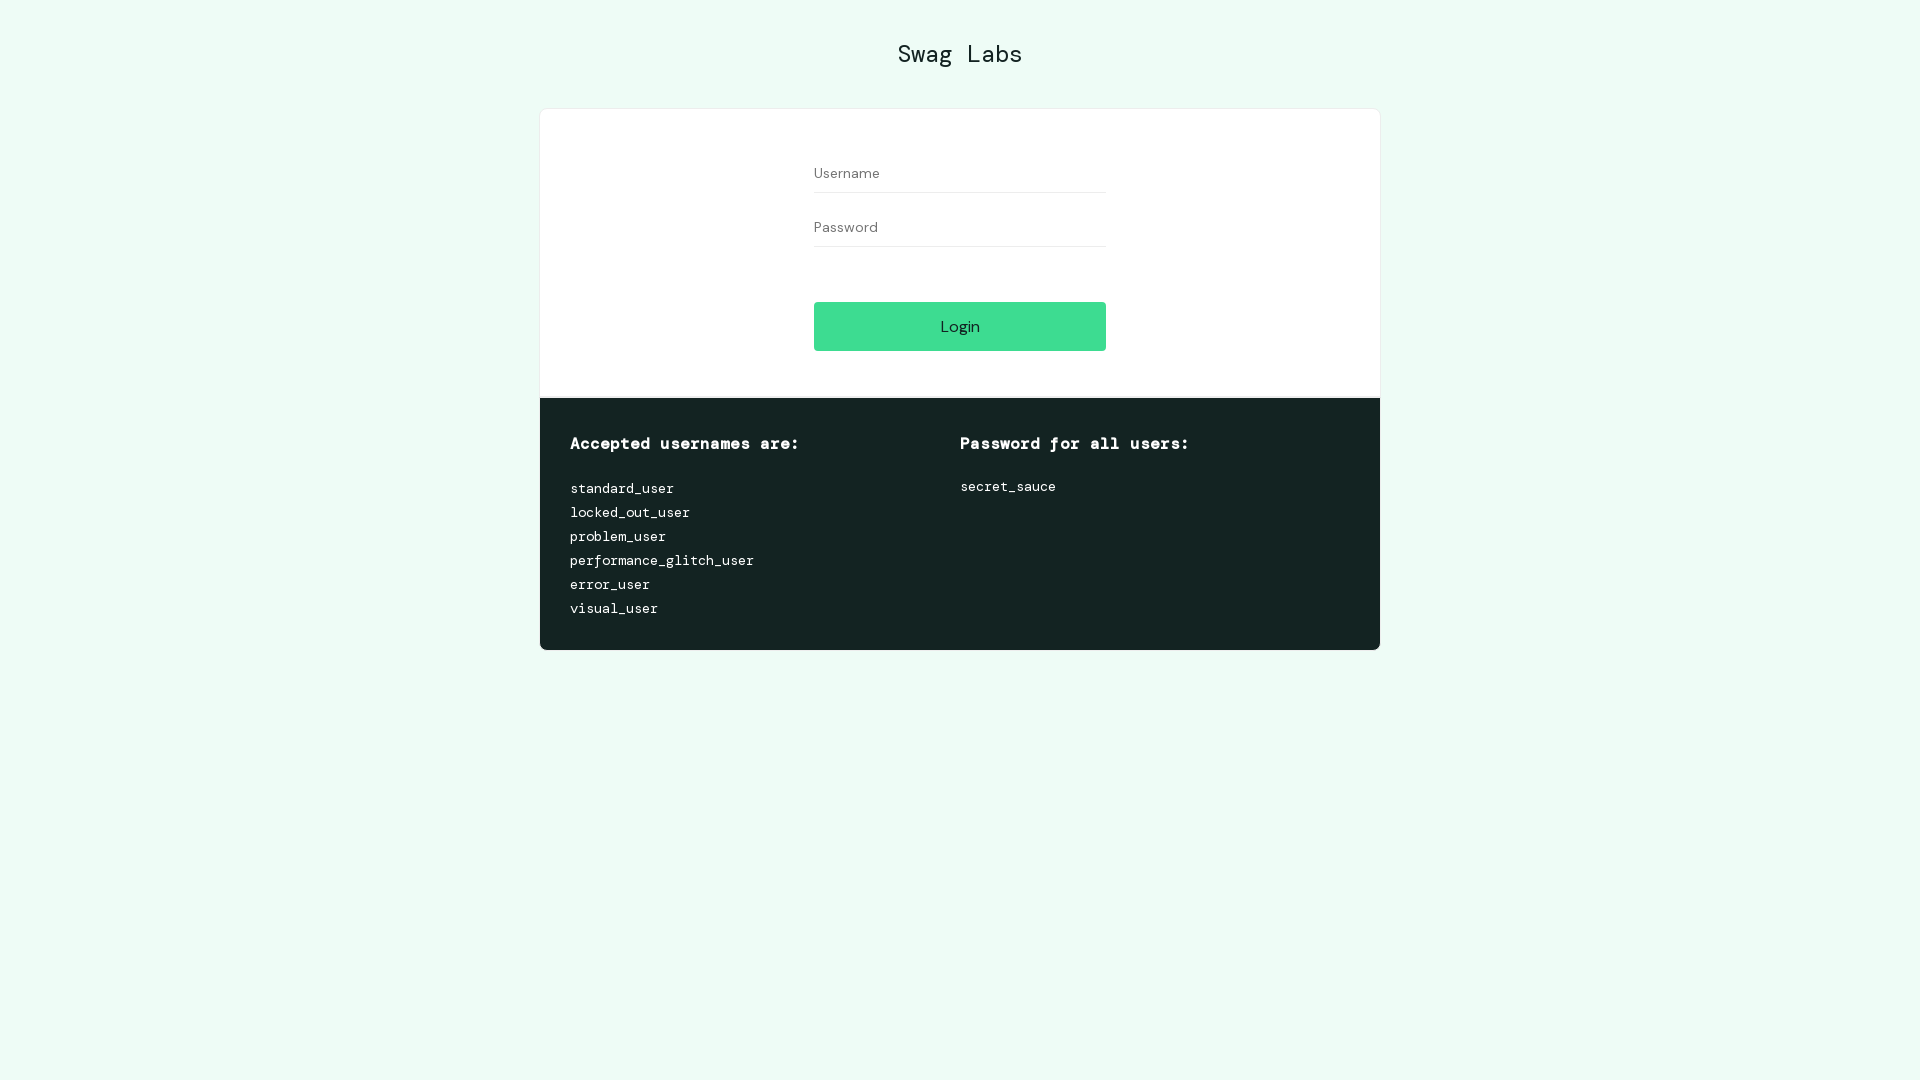